Tests dynamic element interaction by waiting for a button to become clickable and then clicking it

Starting URL: https://demoqa.com/dynamic-properties

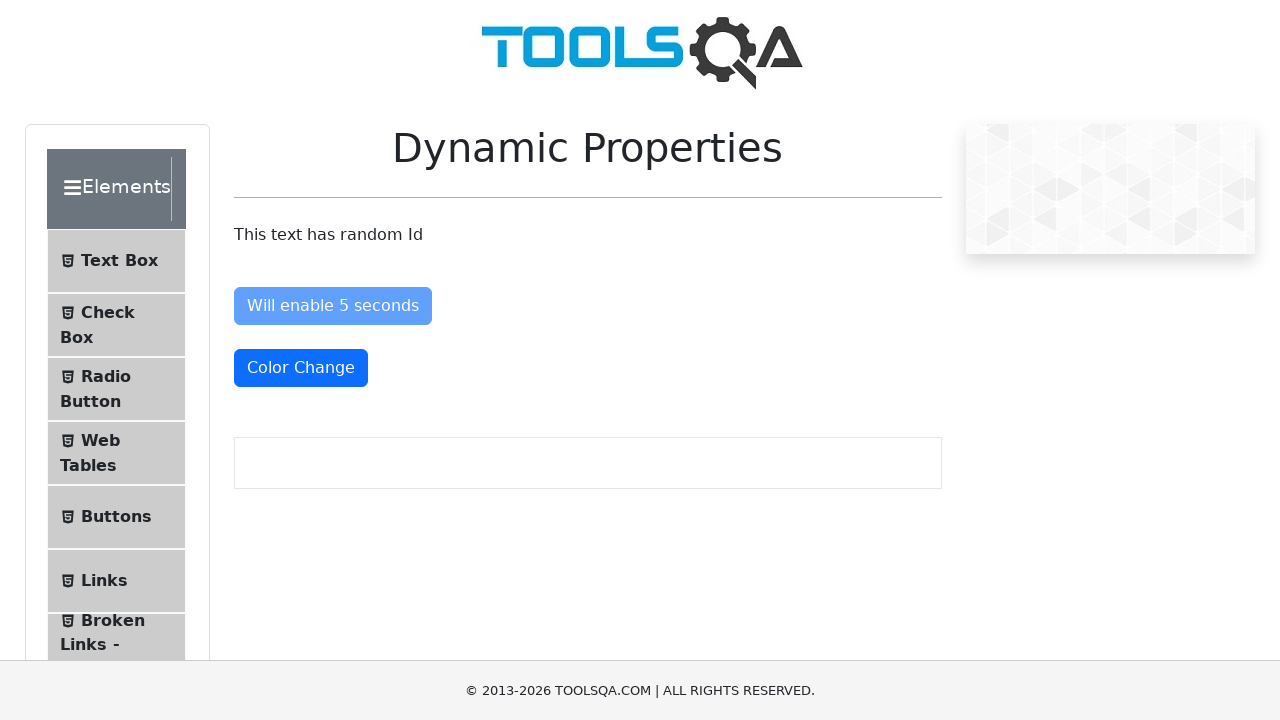

Waited for button to become enabled after 5 seconds
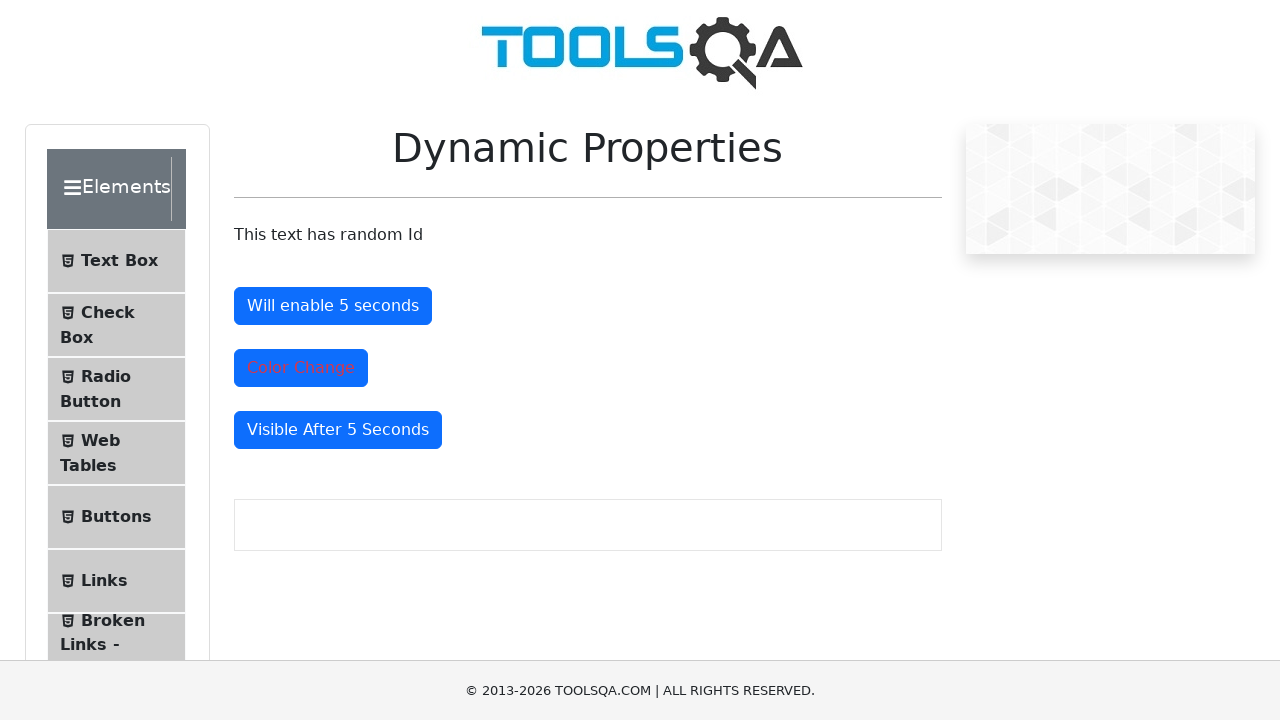

Clicked the enabled button at (333, 306) on #enableAfter
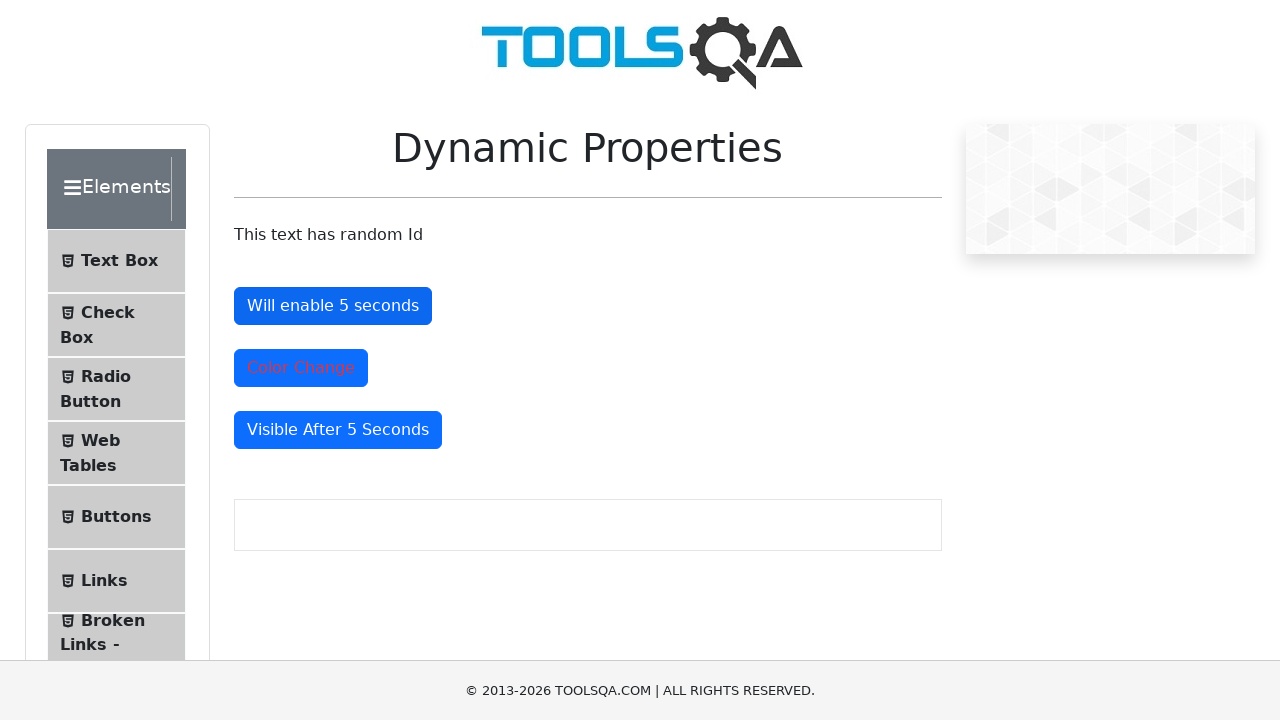

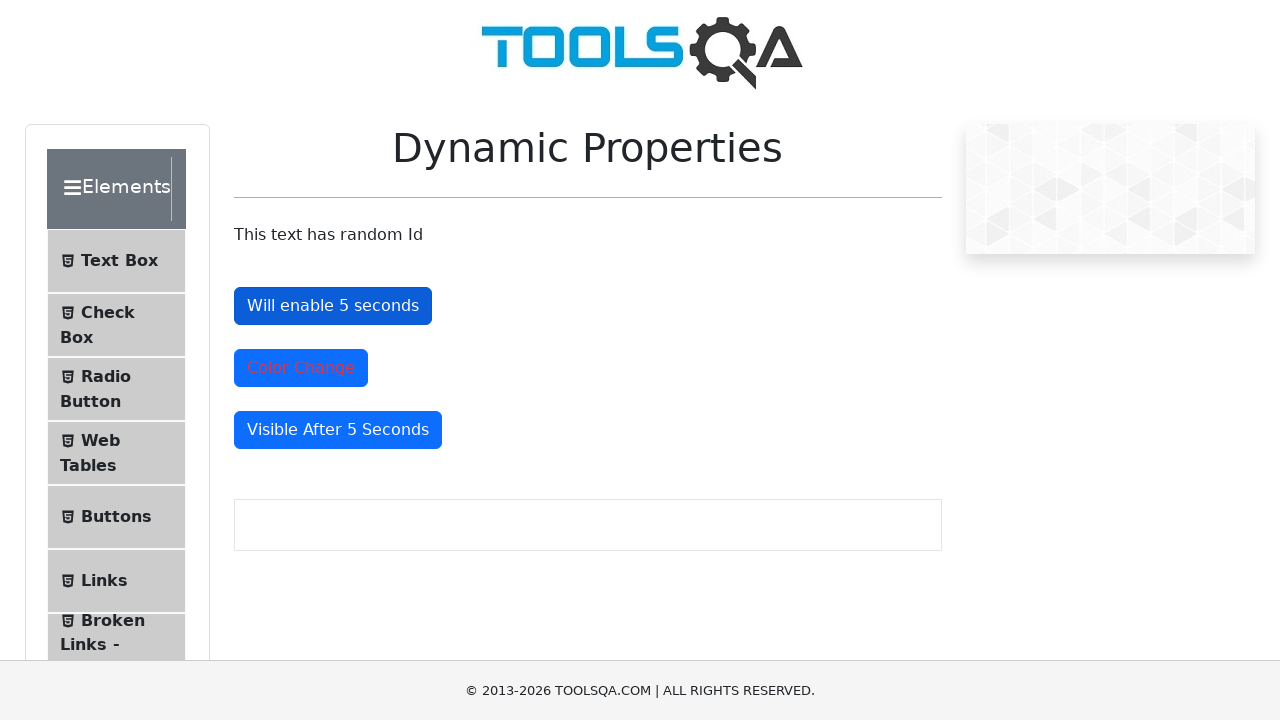